Navigates to a stock market website and clicks on the Market menu to access the dropdown menu options

Starting URL: https://live.mystocks.co.ke/

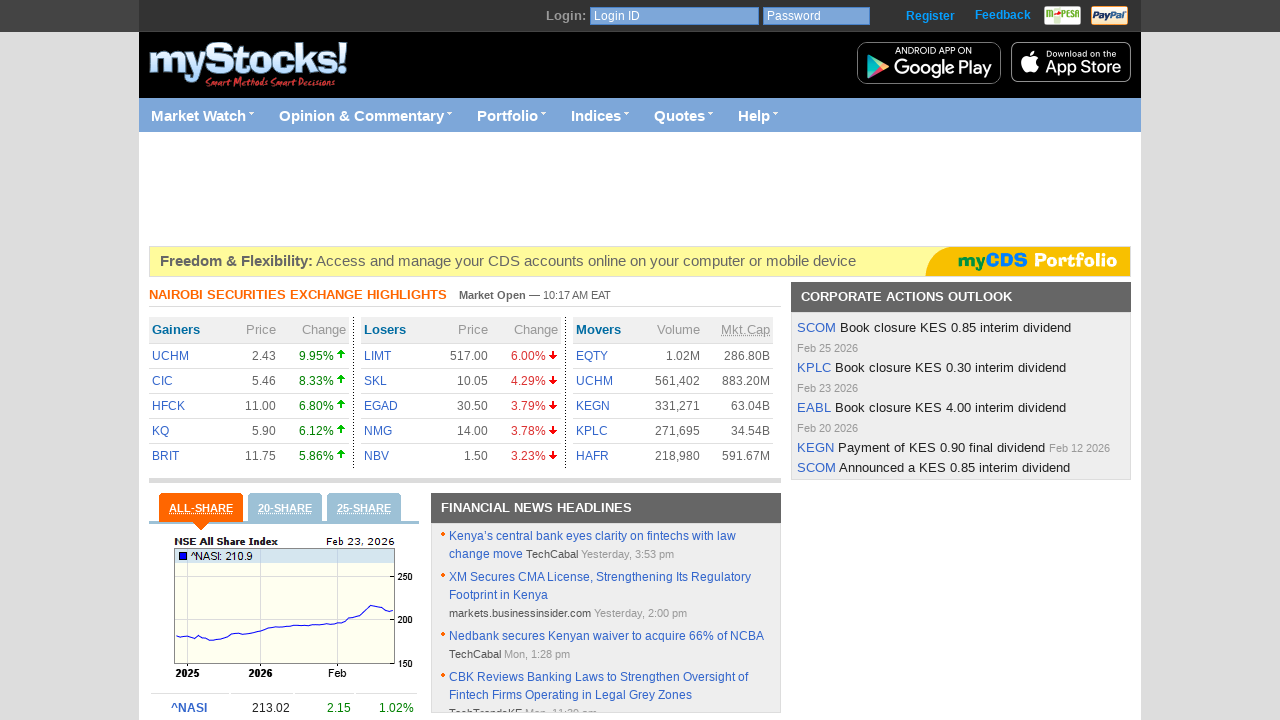

Clicked on the Market menu at (198, 116) on #mnuMarket
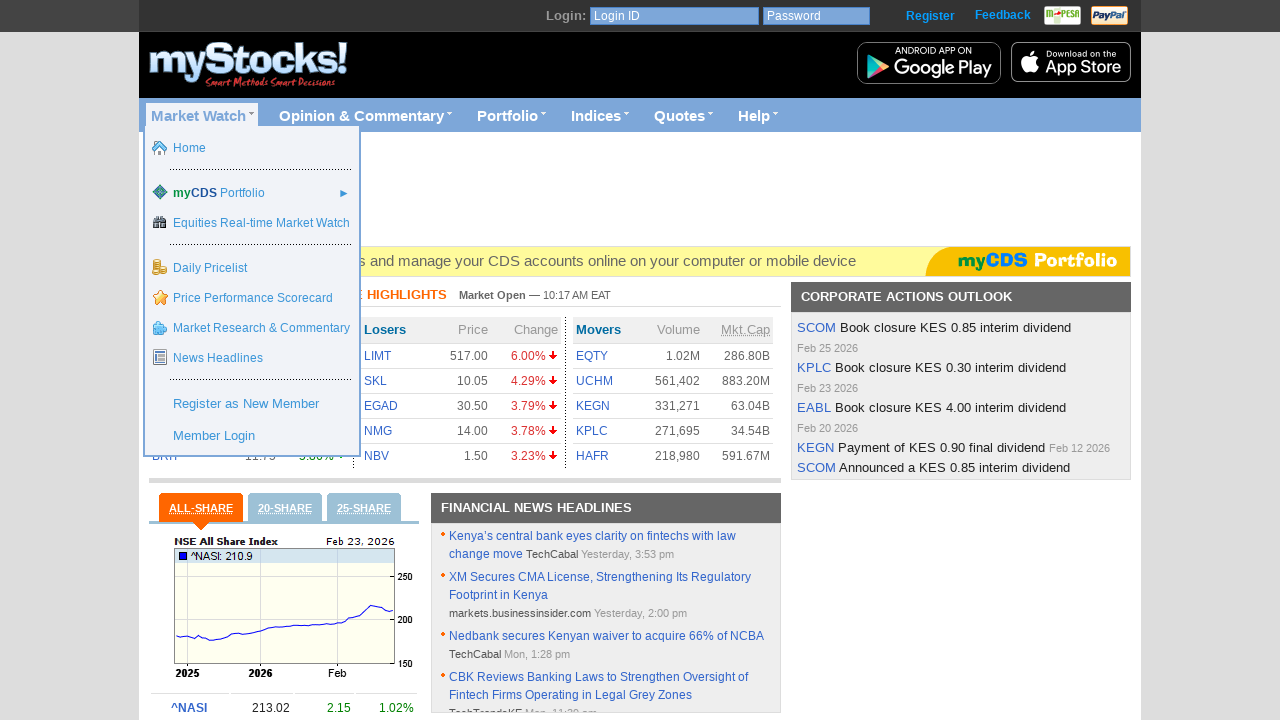

Market dropdown menu became visible
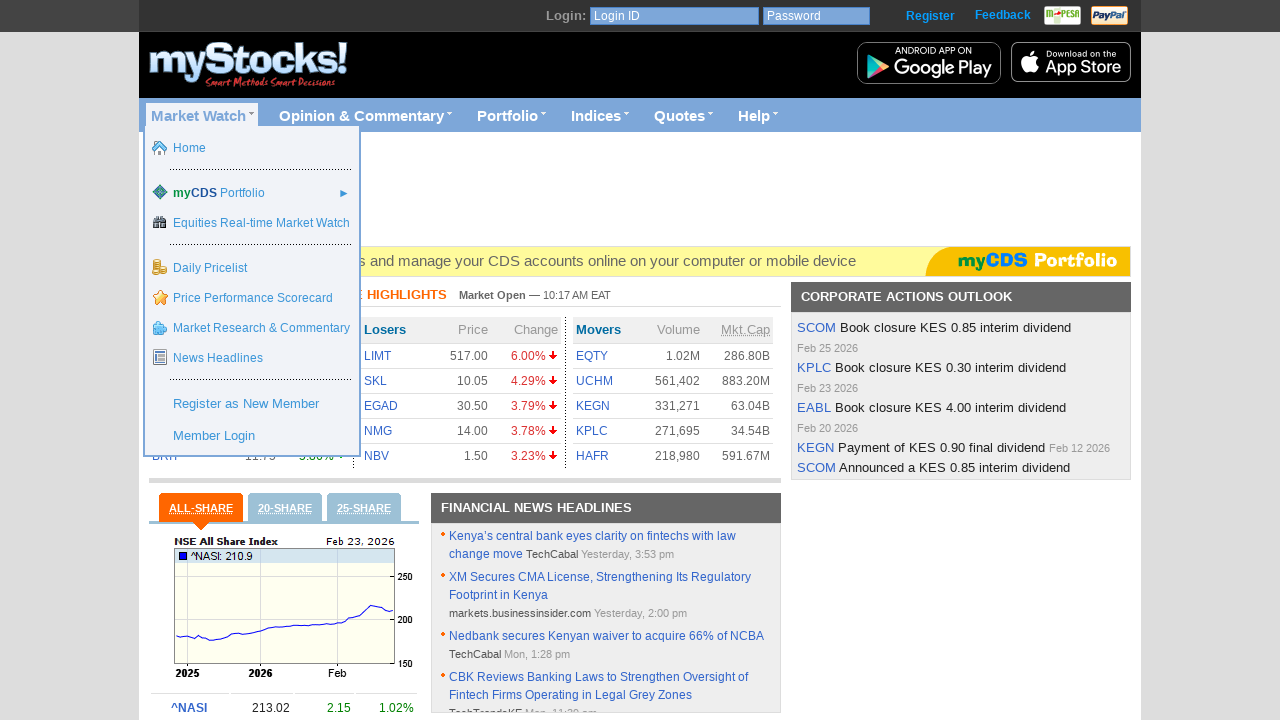

Clicked the first option in the Market dropdown menu at (252, 292) on #mnuMarketDD >> nth=0
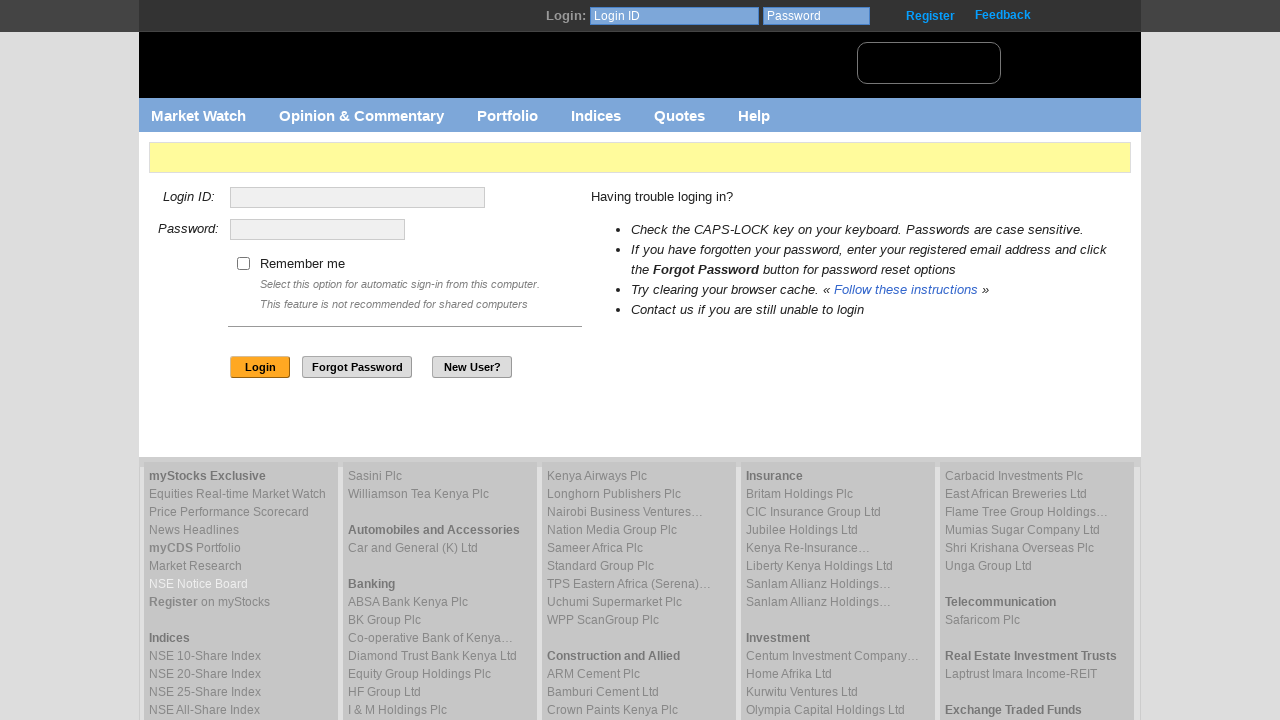

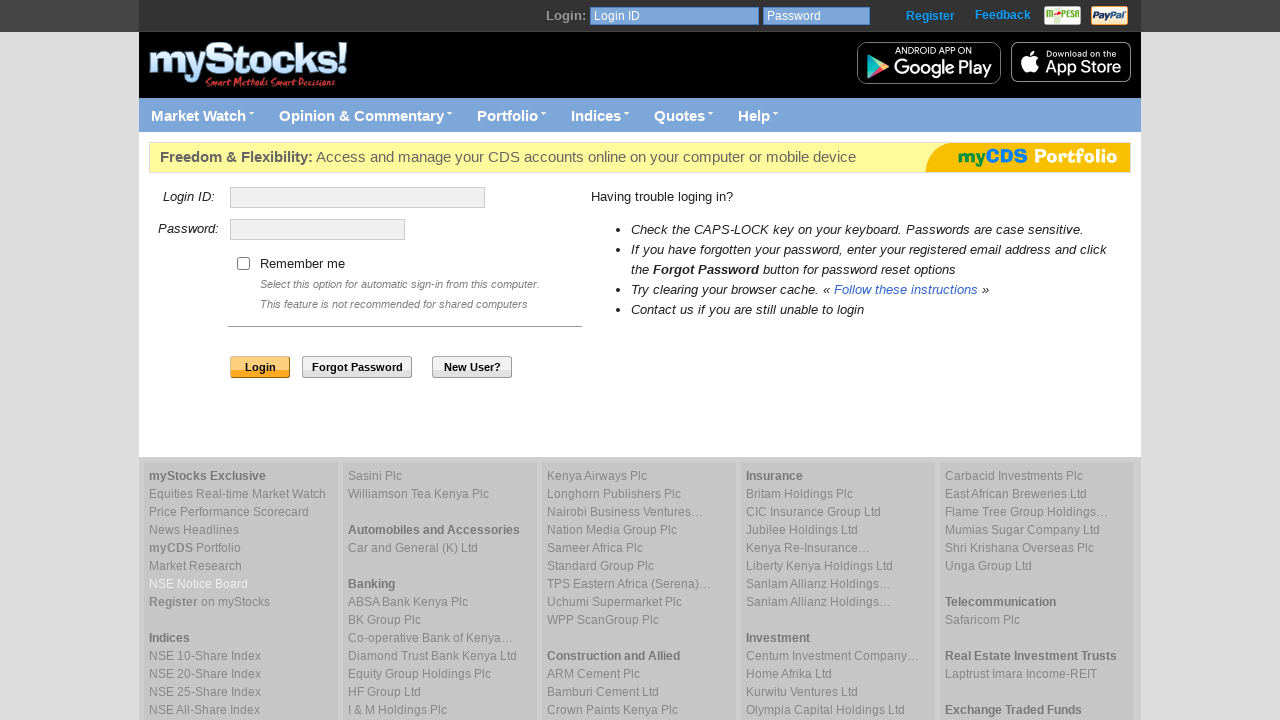